Tests adding and then removing elements by clicking Add Element button, then clicking Delete button to remove the added element

Starting URL: http://the-internet.herokuapp.com/

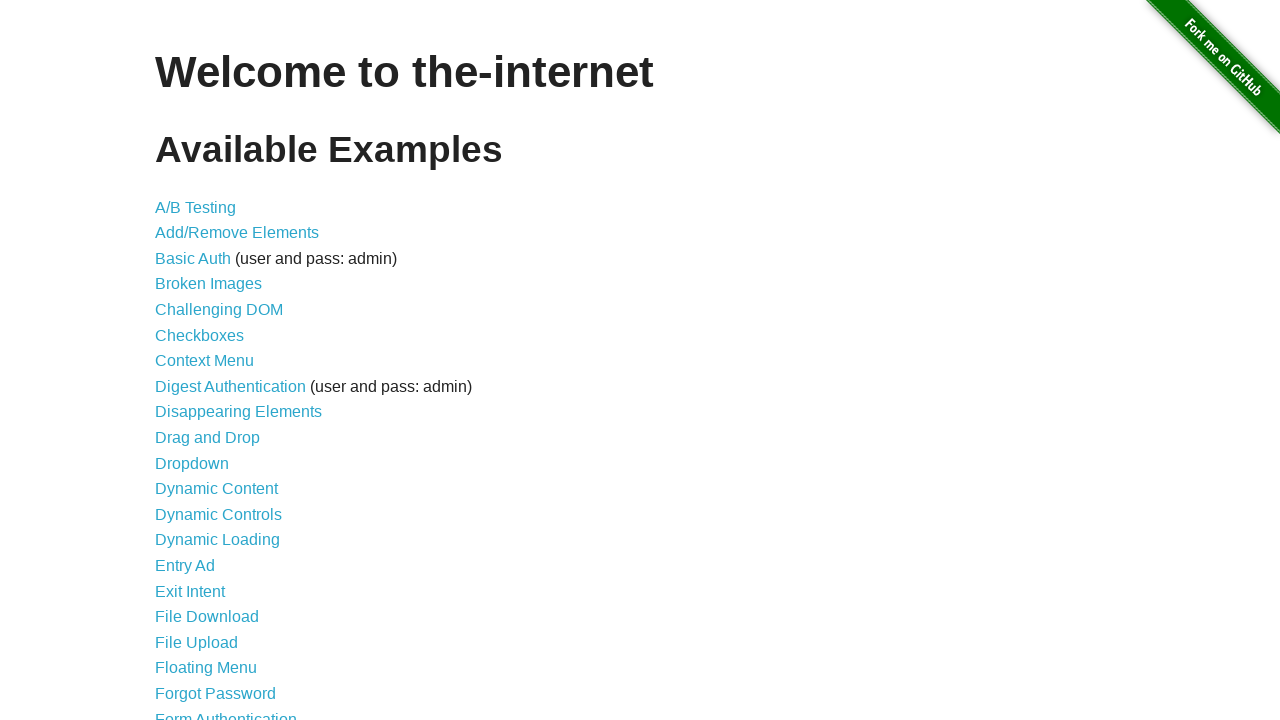

Clicked on 'Add/Remove Elements' link at (237, 233) on text=Add/Remove Elements
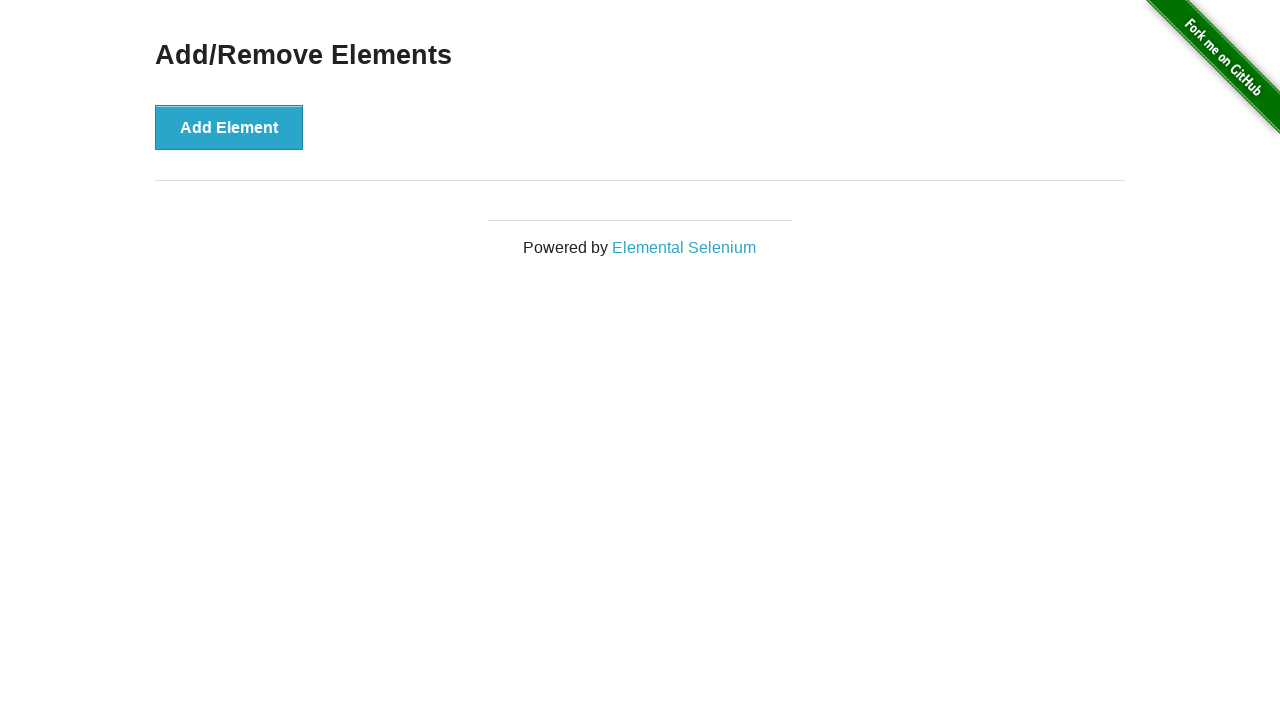

Add/Remove Elements page loaded and h3 header is visible
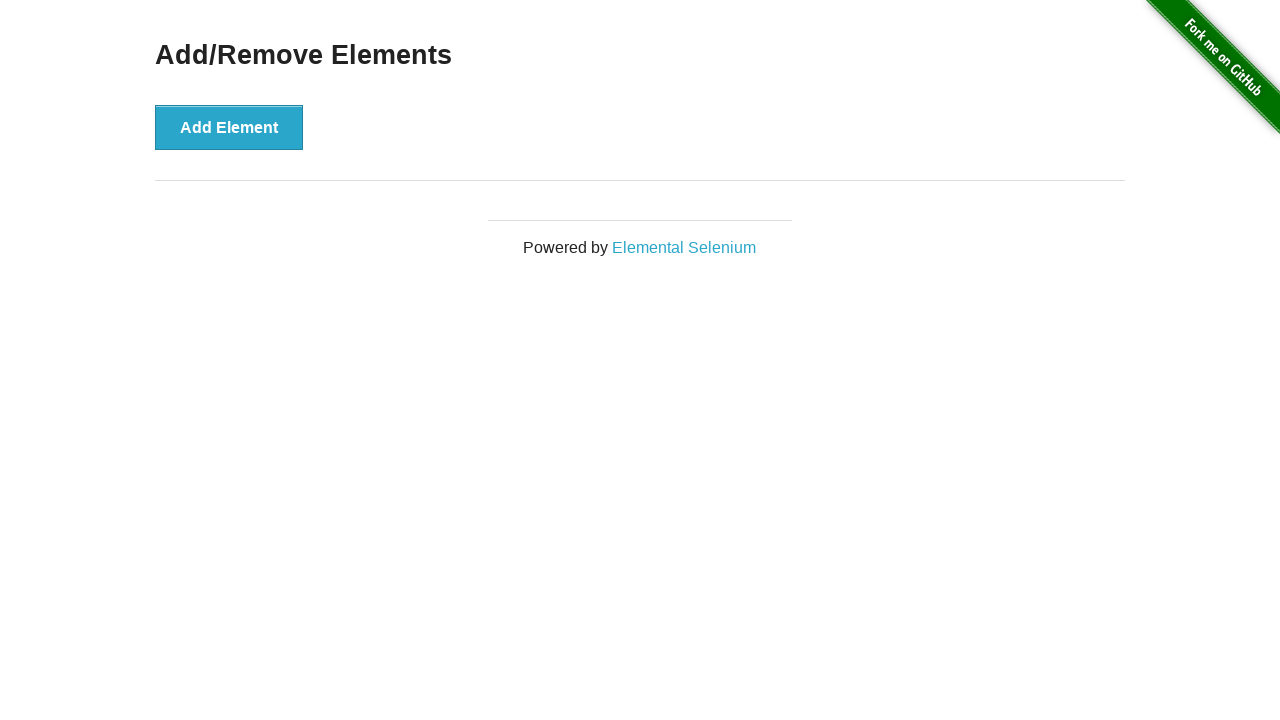

Clicked 'Add Element' button at (229, 127) on .example > button
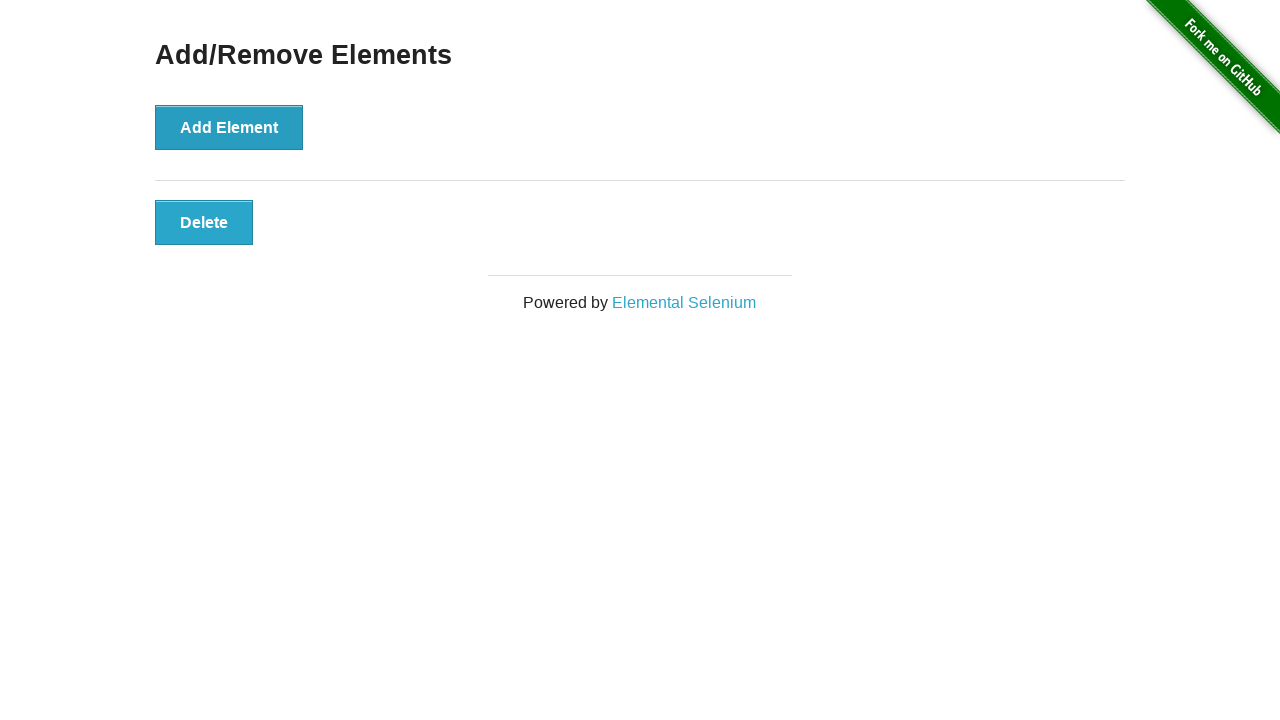

Delete button appeared after adding element
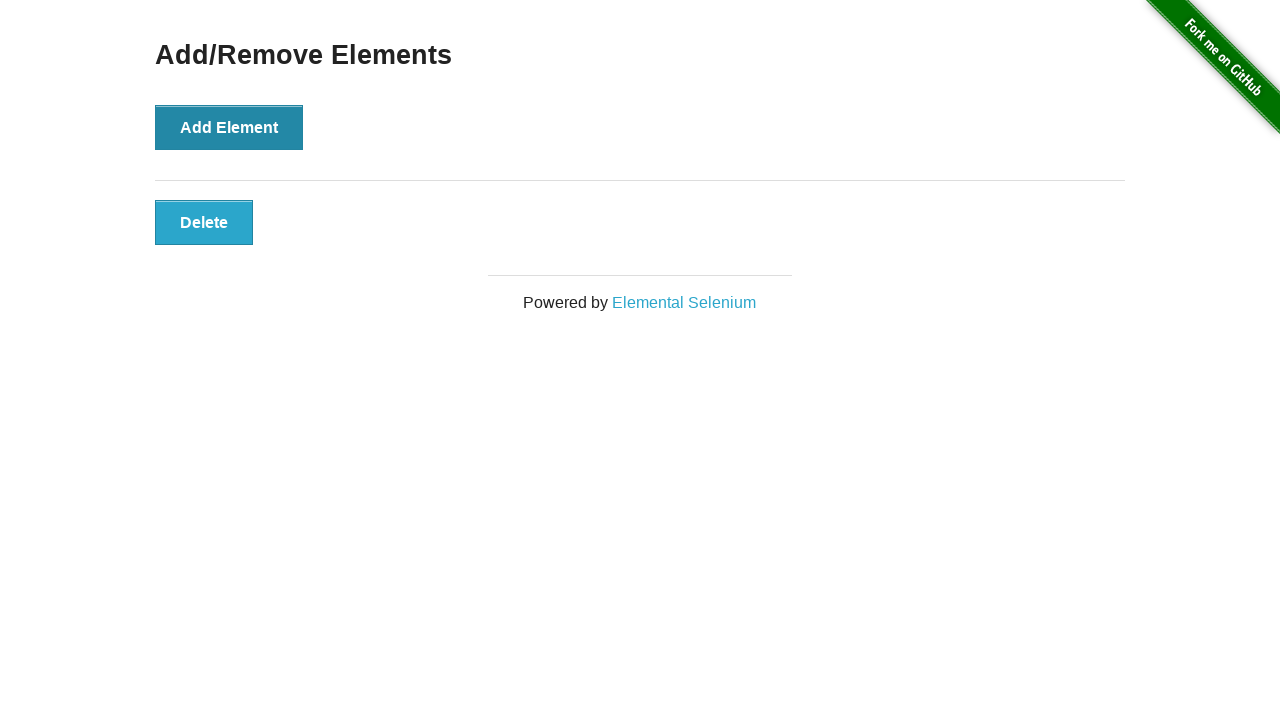

Clicked 'Delete' button to remove element at (204, 222) on .added-manually
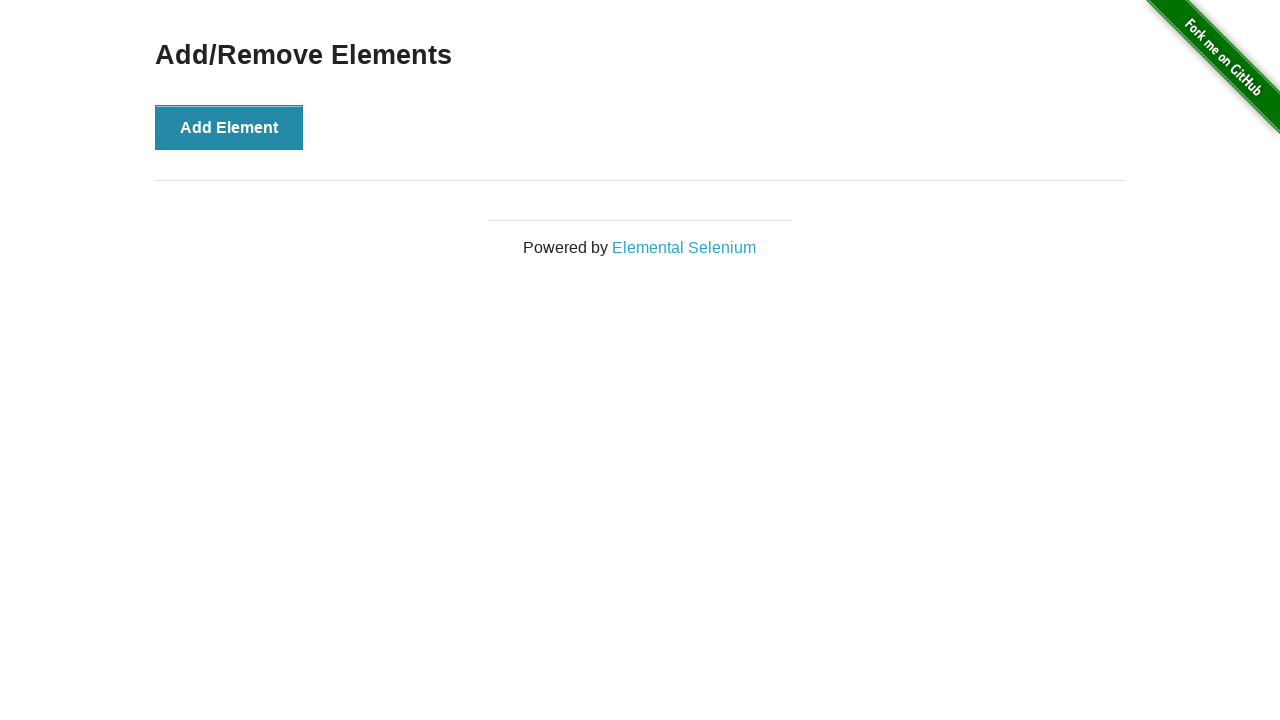

Waited for DOM update after element removal
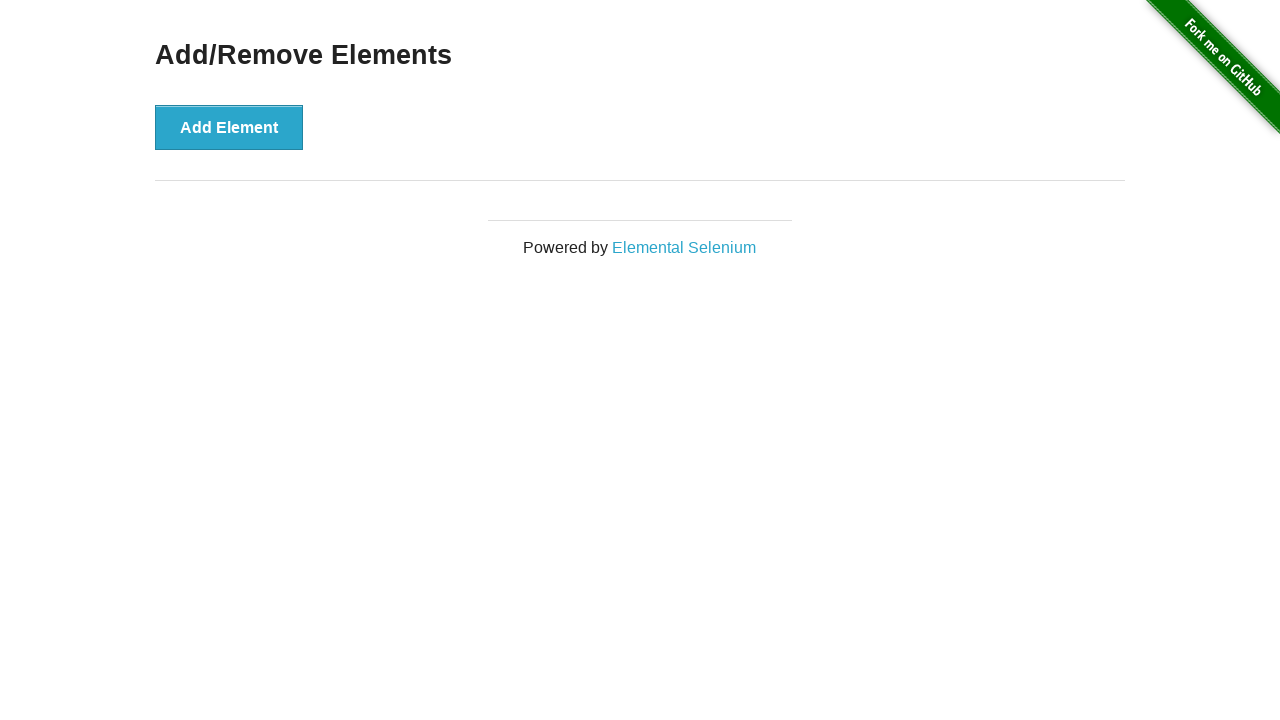

Verified that all delete buttons have been removed
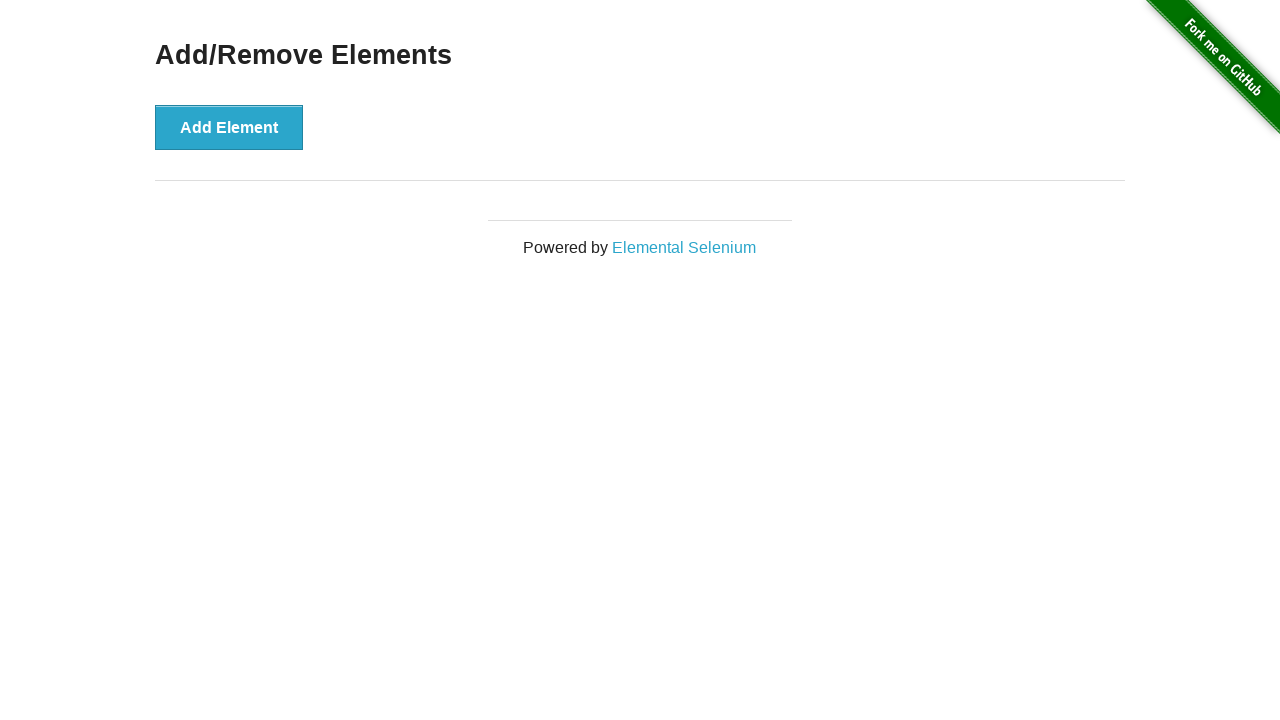

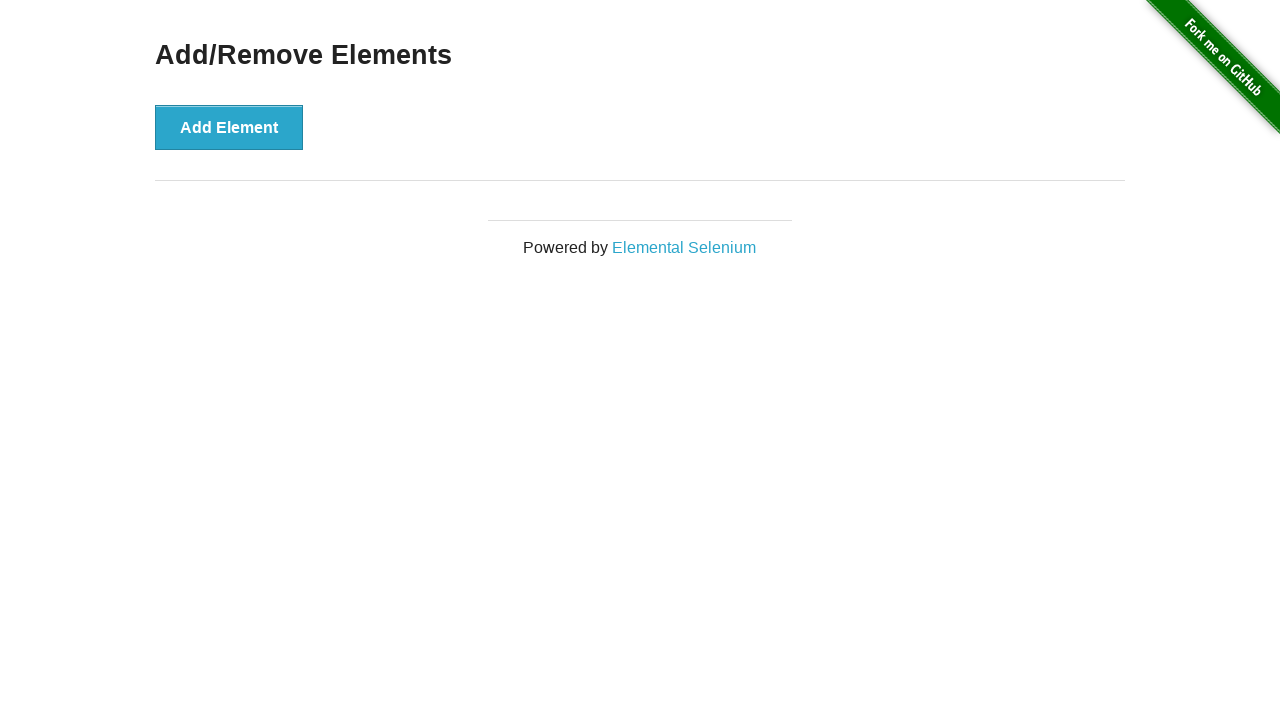